Tests clicking an element identified by ID on the simple HTML elements page

Starting URL: https://ultimateqa.com/simple-html-elements-for-automation/

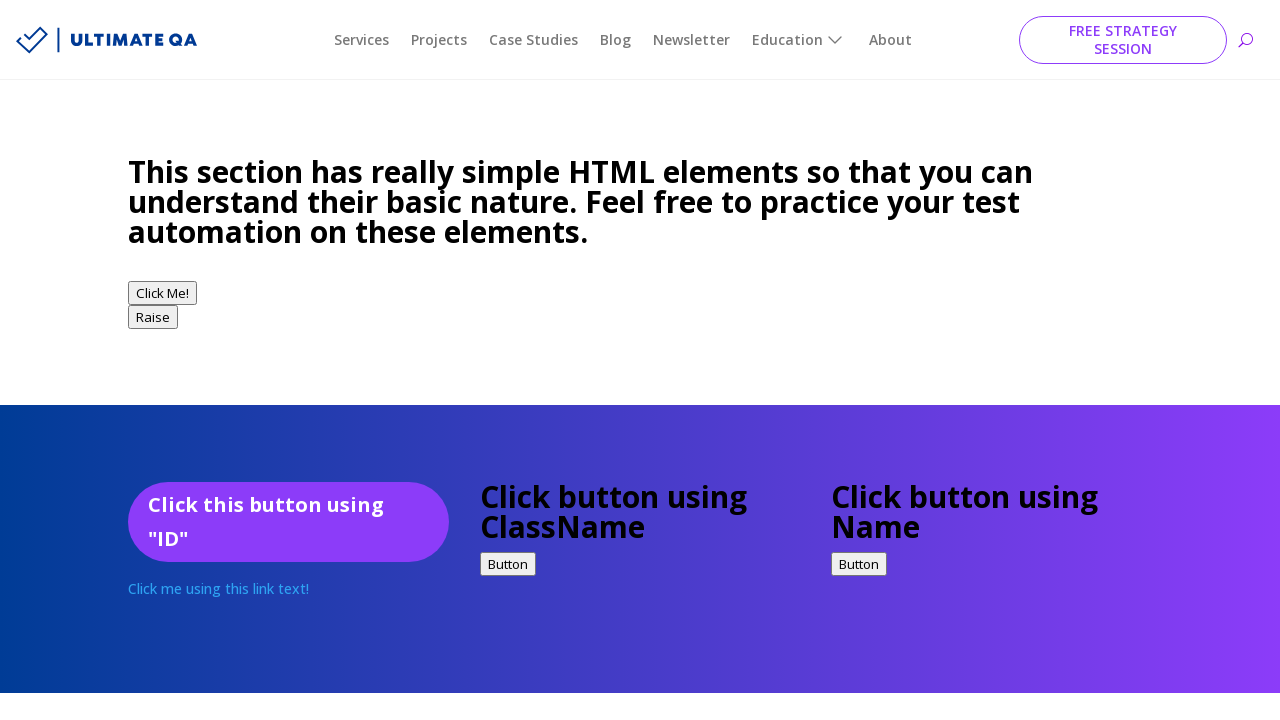

Clicked element with ID 'idExample' on the simple HTML elements page at (288, 522) on #idExample
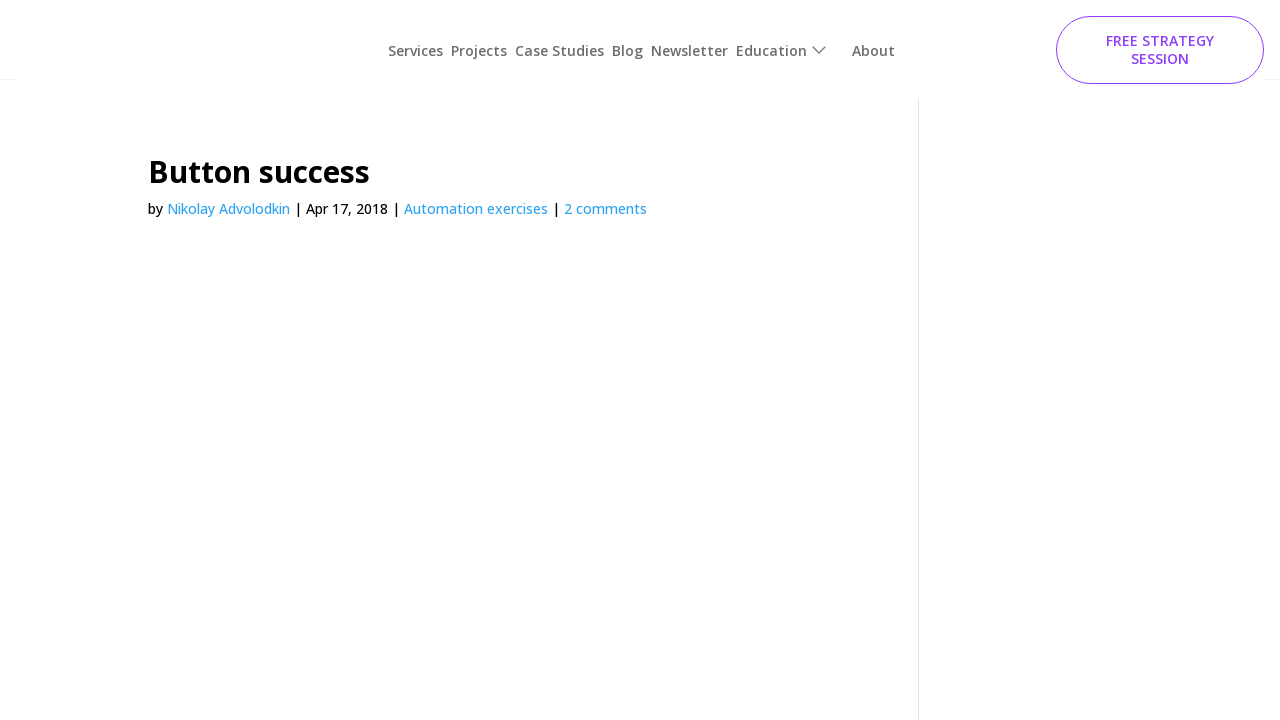

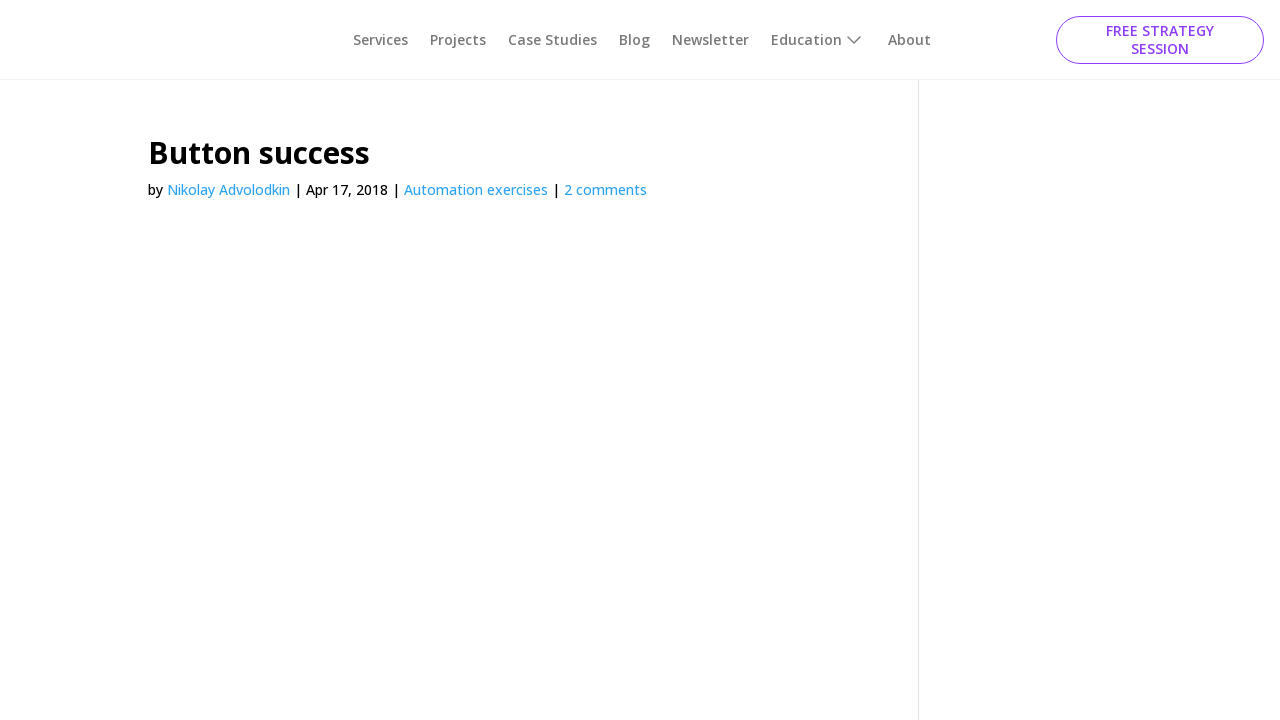